Navigates to a YouTube channel page and verifies that subscriber count information is displayed

Starting URL: https://www.youtube.com/@lopesrio

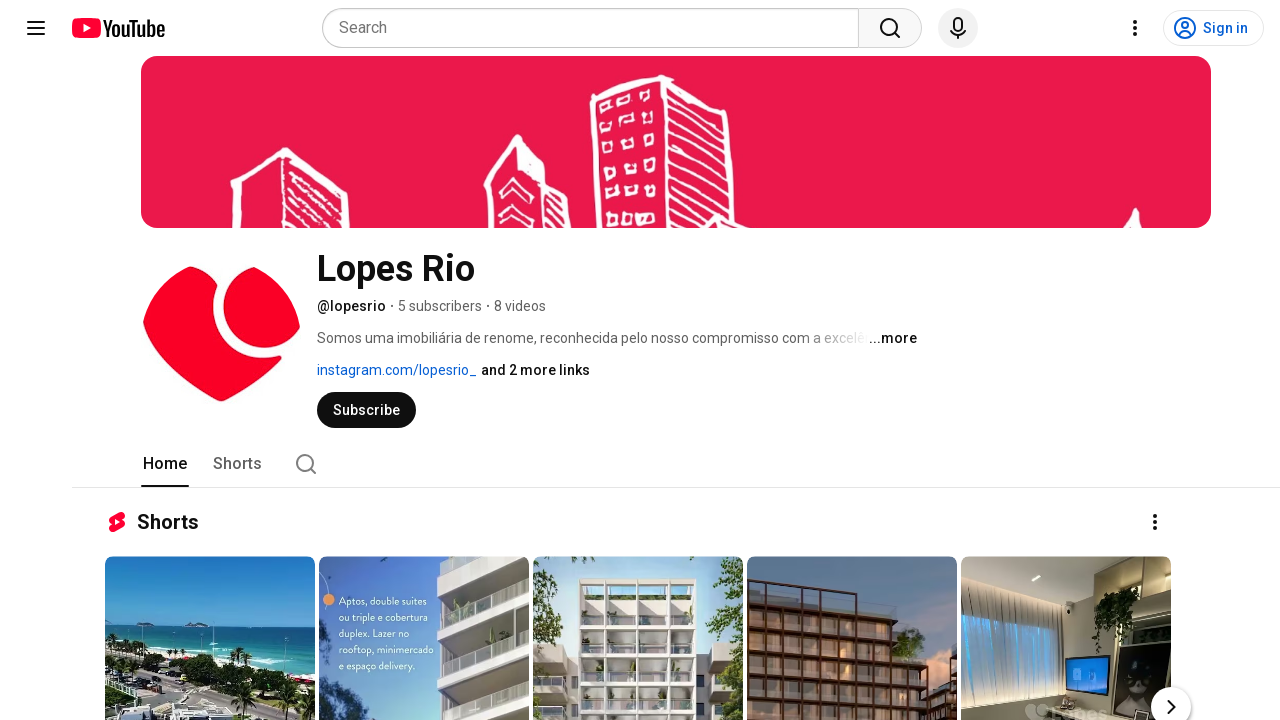

Navigated to YouTube channel @lopesrio
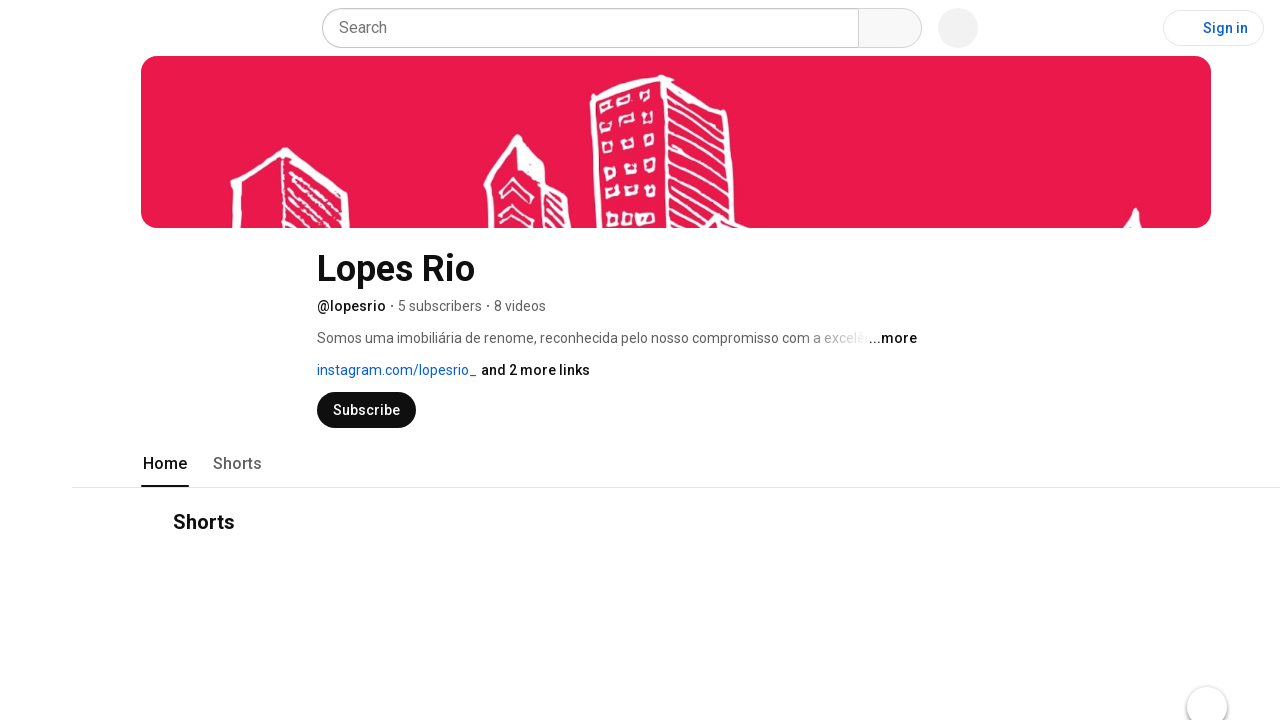

Subscriber count element selector became visible
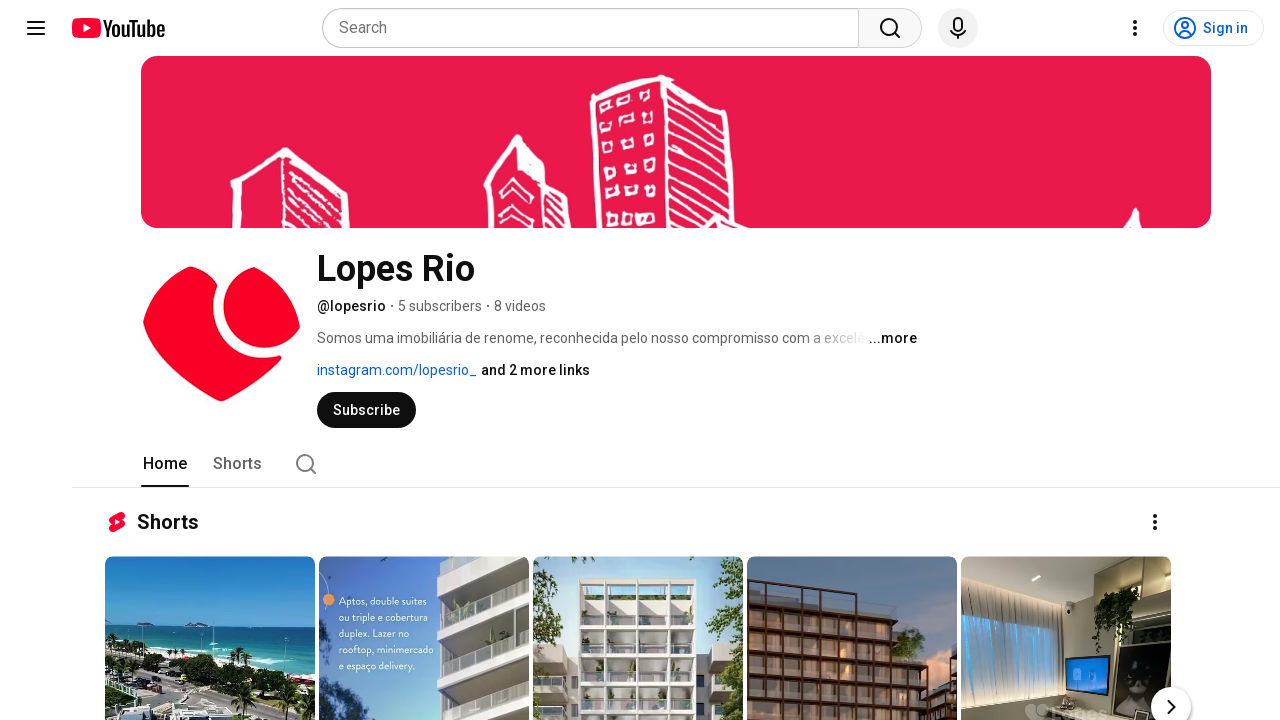

Verified subscriber count element is present and displayed
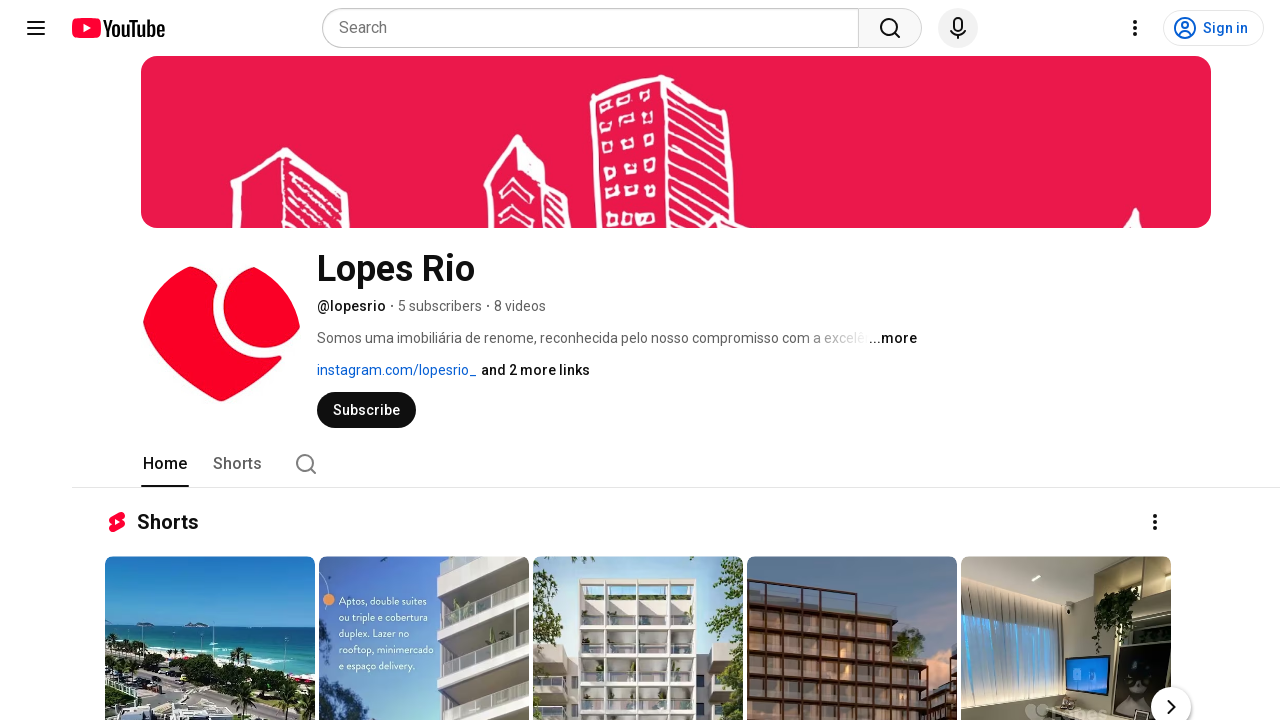

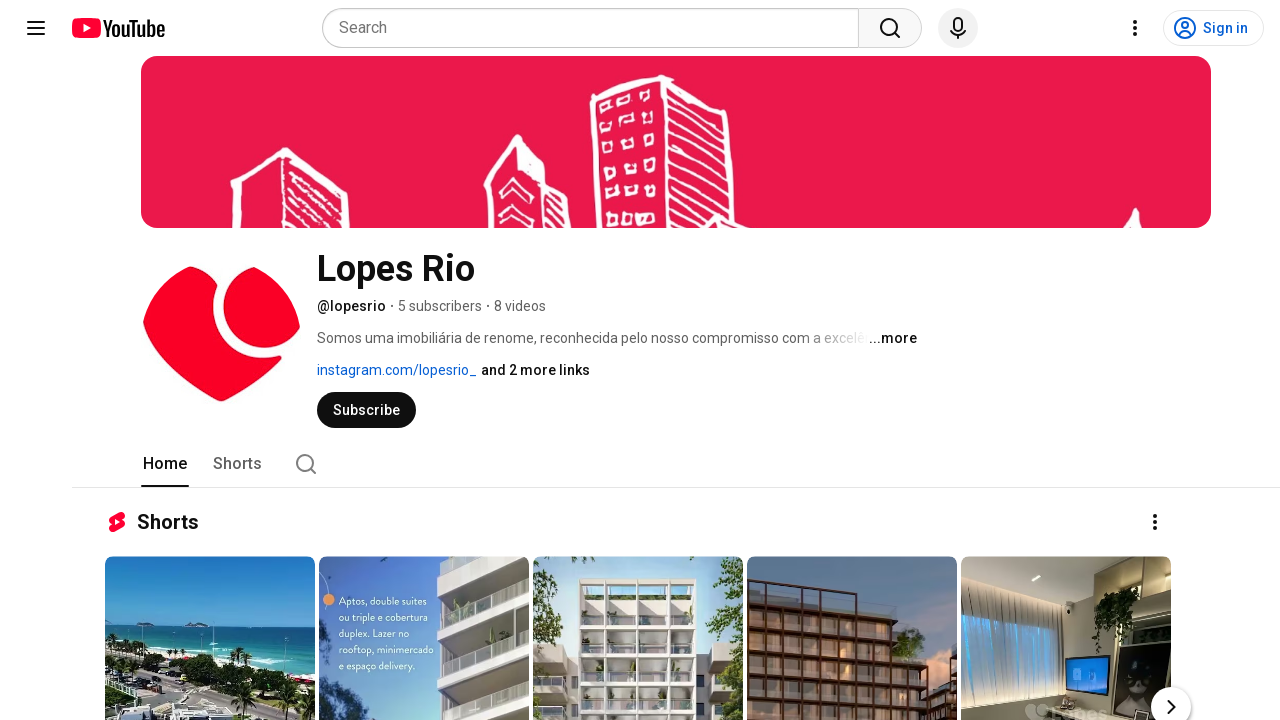